Tests modal dialog functionality by opening a modal and closing it using JavaScript execution

Starting URL: https://formy-project.herokuapp.com/modal

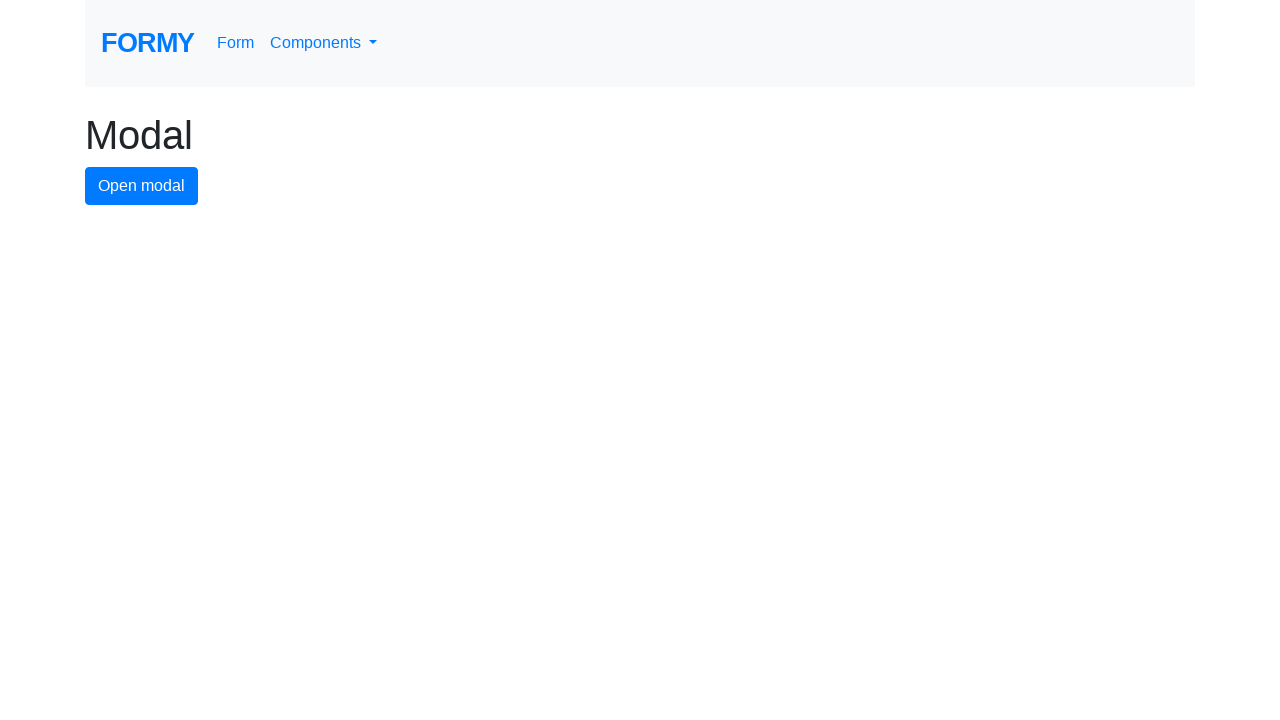

Clicked button to open modal dialog at (142, 186) on #modal-button
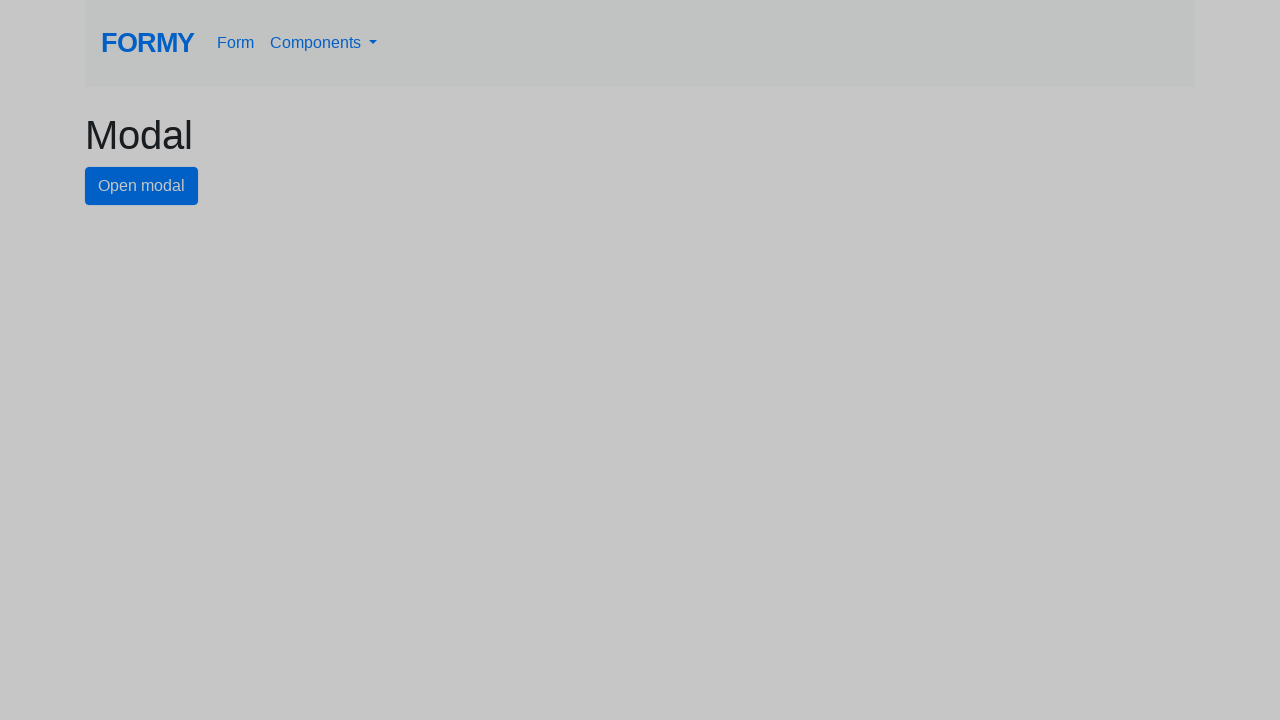

Modal dialog appeared with close button visible
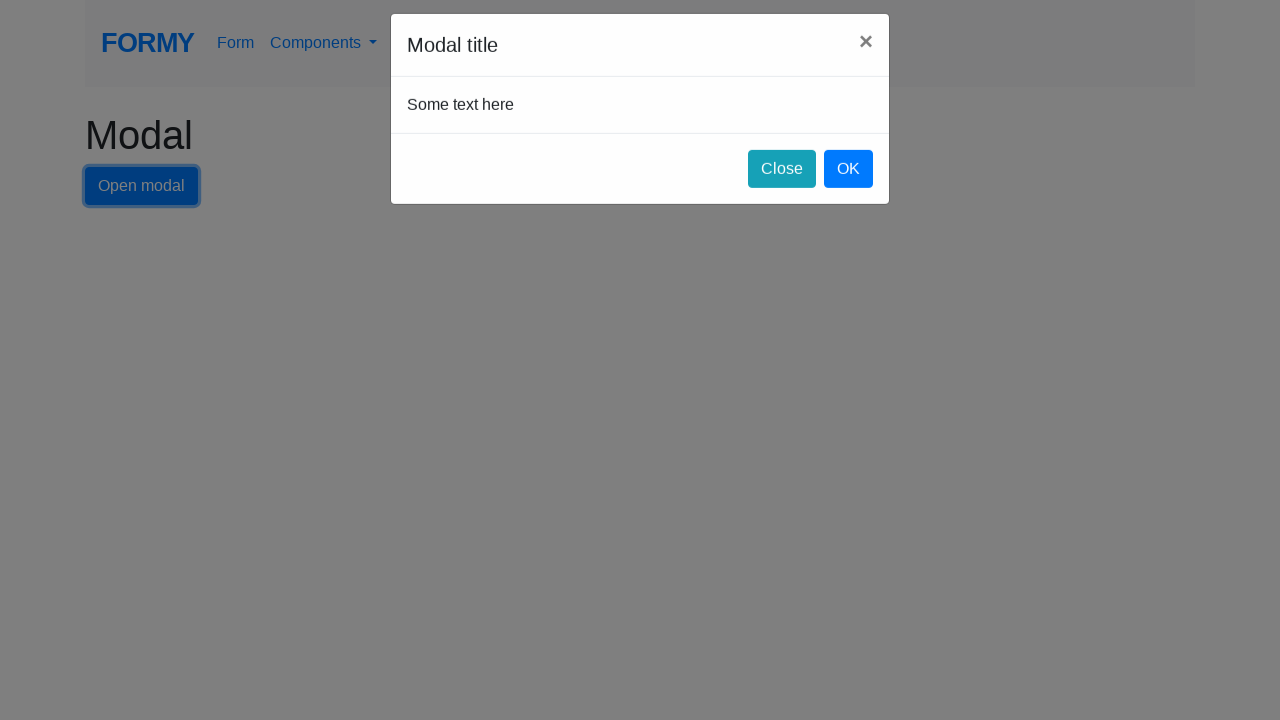

Clicked close button to close modal dialog at (782, 184) on #close-button
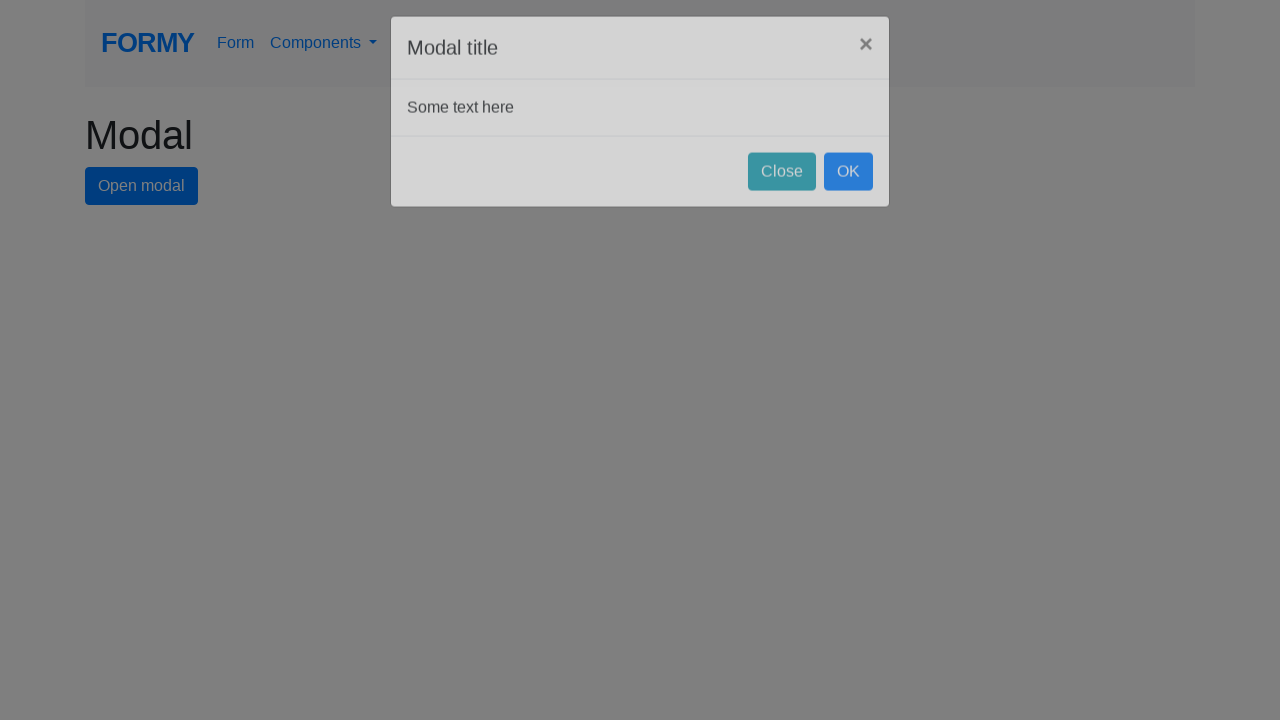

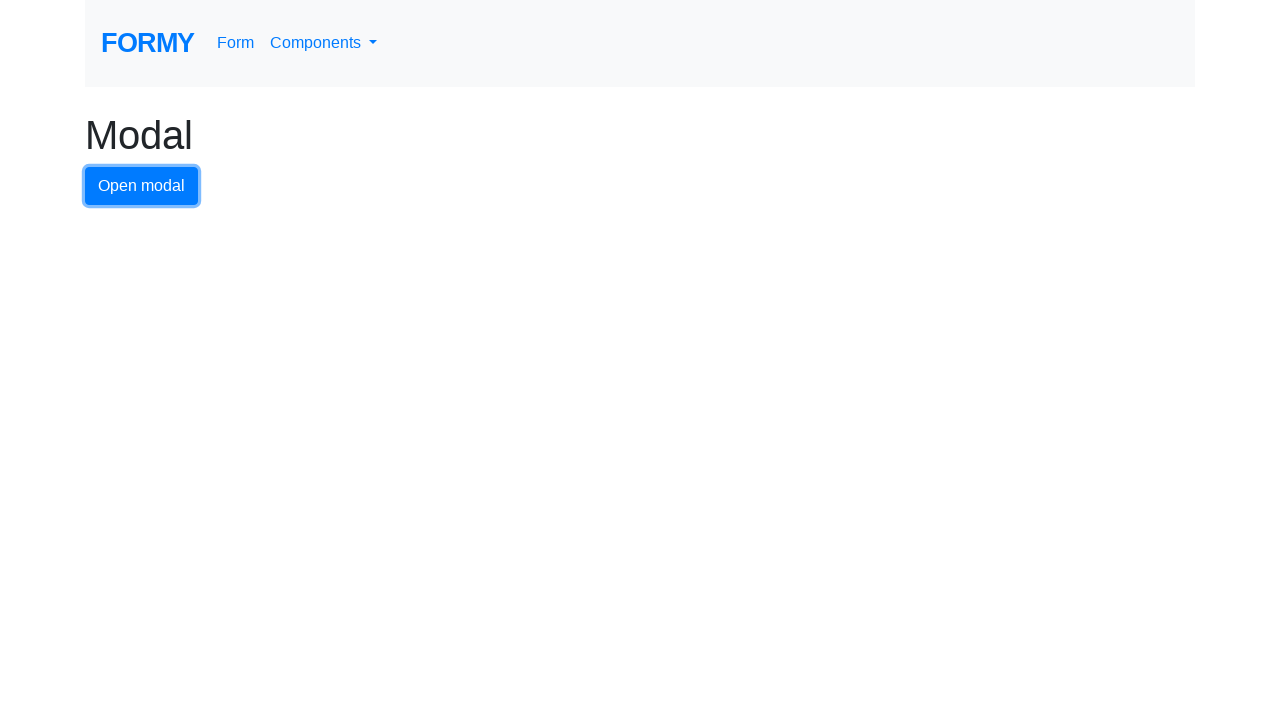